Navigates to the OrangeHRM login page and verifies the page title is correct

Starting URL: https://opensource-demo.orangehrmlive.com/web/index.php/auth/login

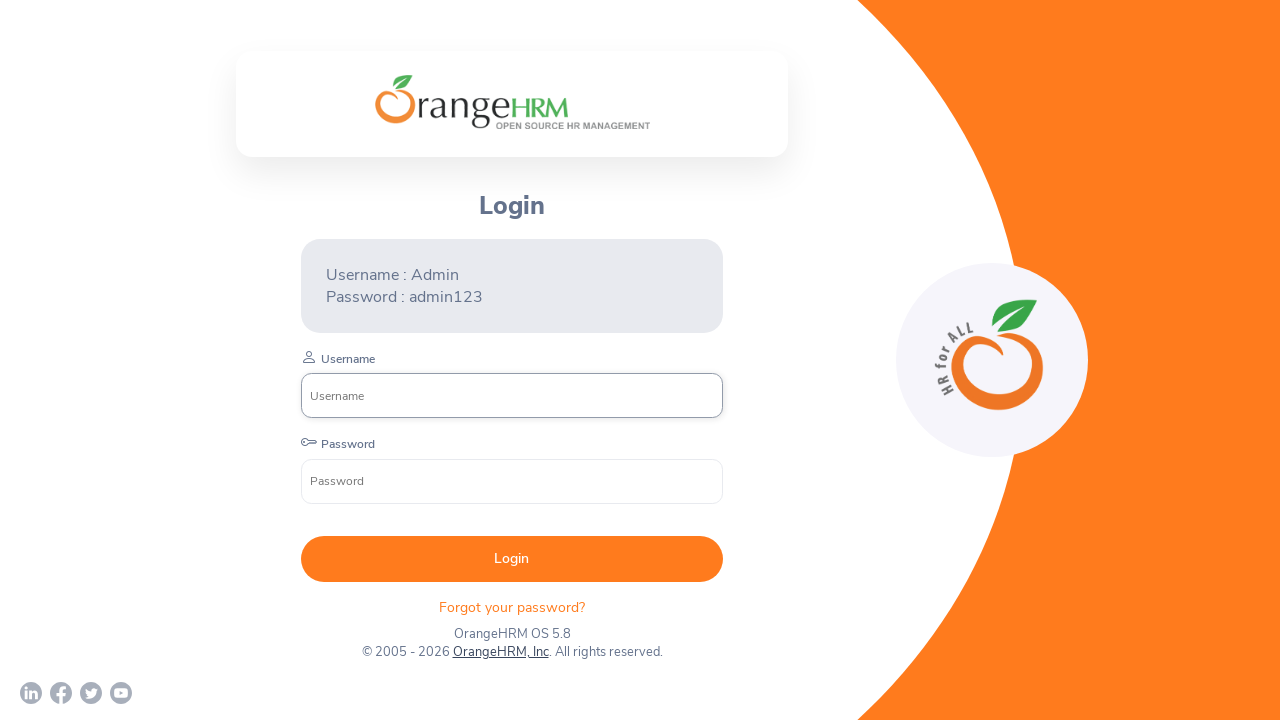

Waited for page to load - DOM content loaded
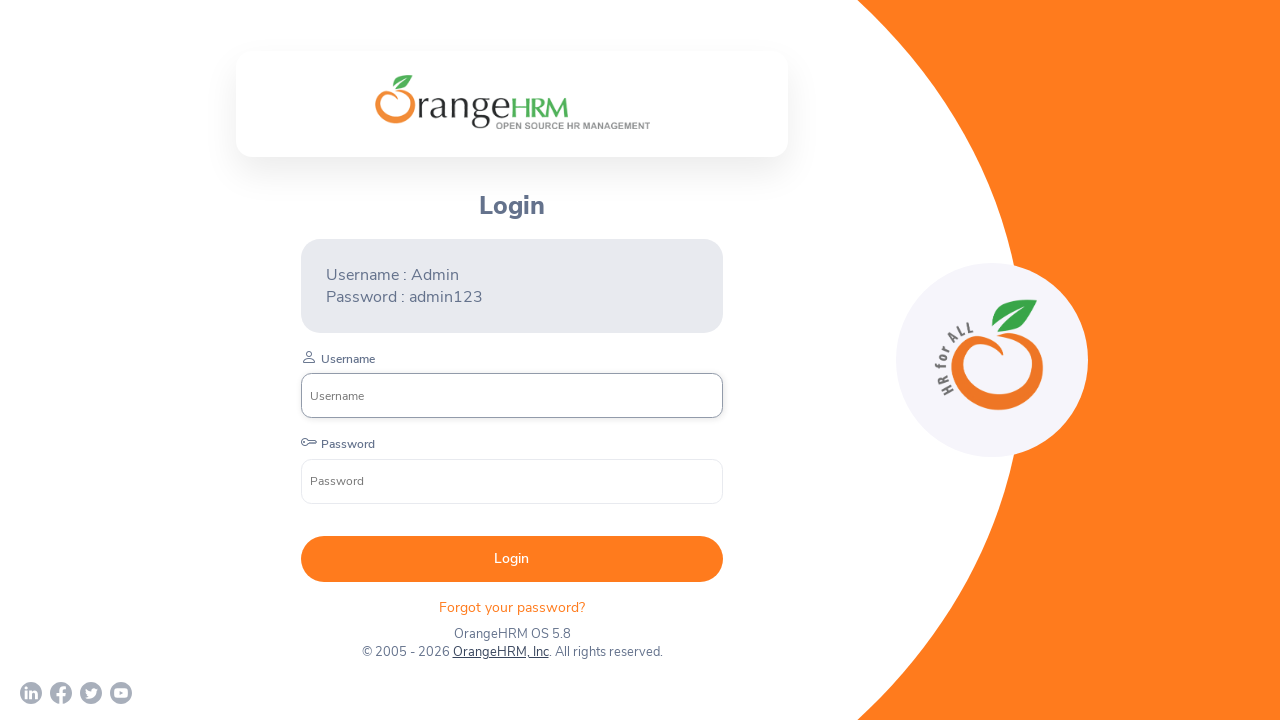

Verified page title is 'OrangeHRM'
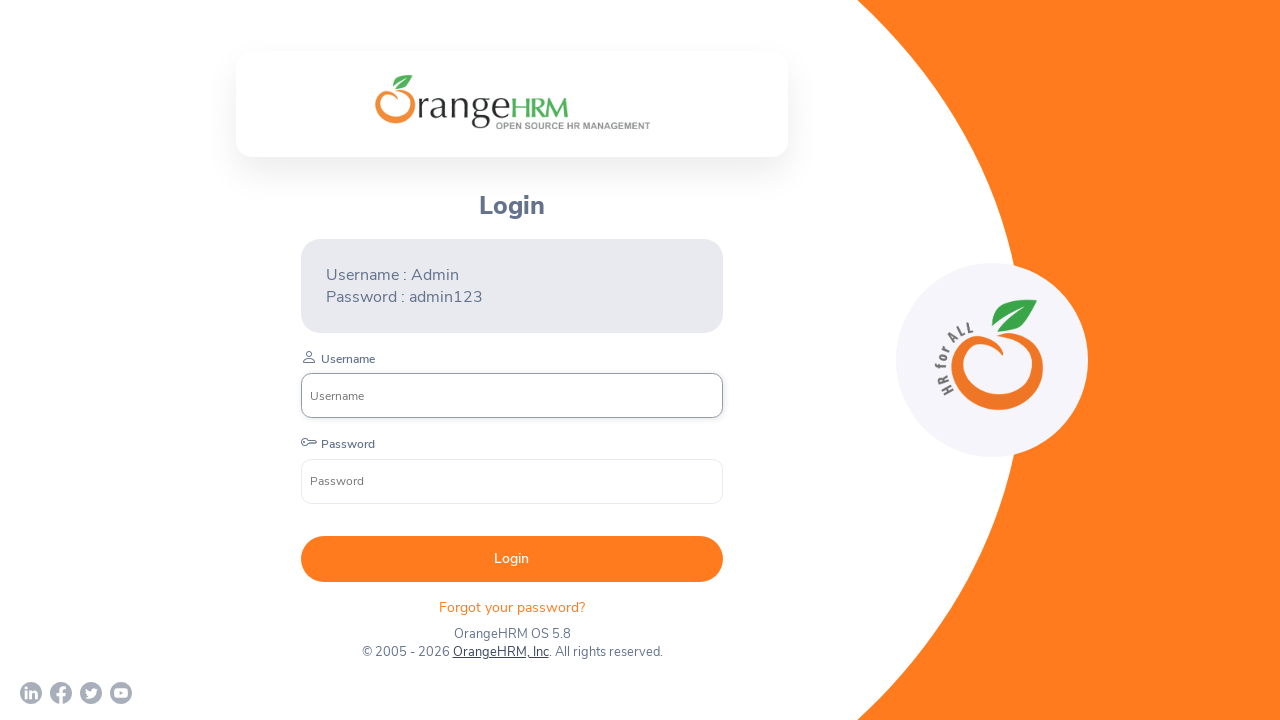

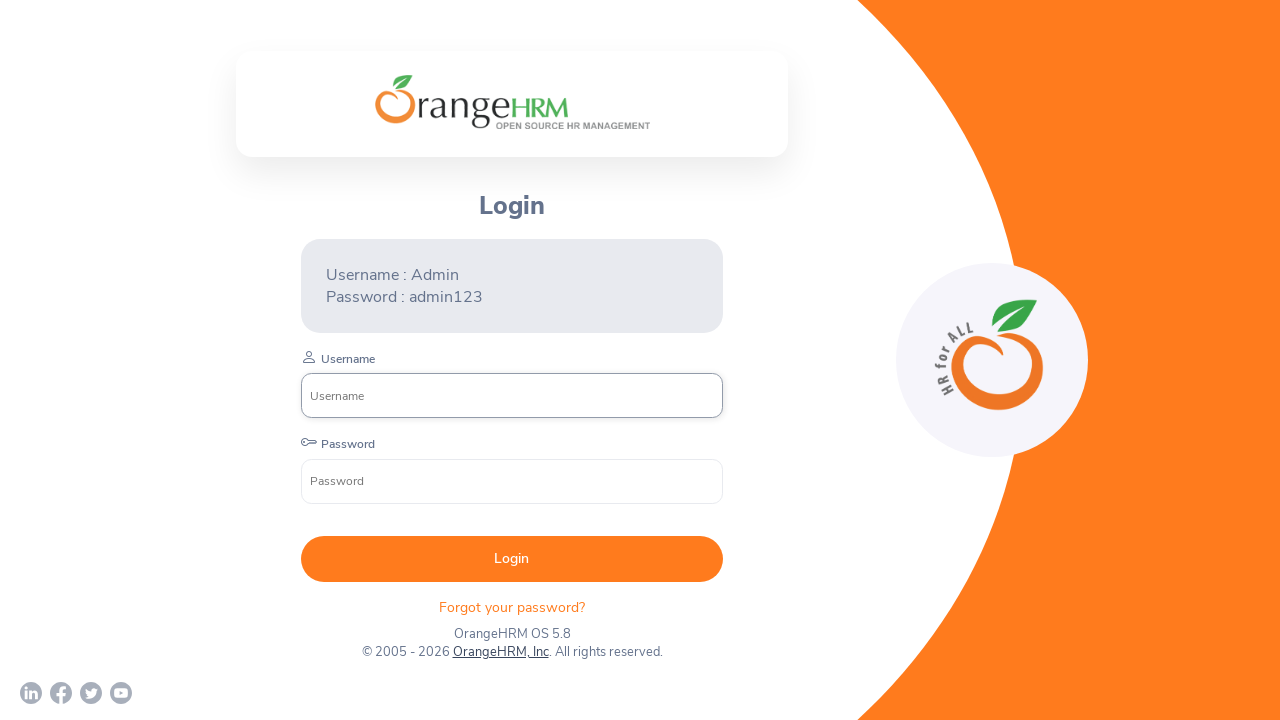